Tests lightbox functionality by opening a lightbox modal and then closing it using the close button

Starting URL: https://omayo.blogspot.com/p/lightbox.html

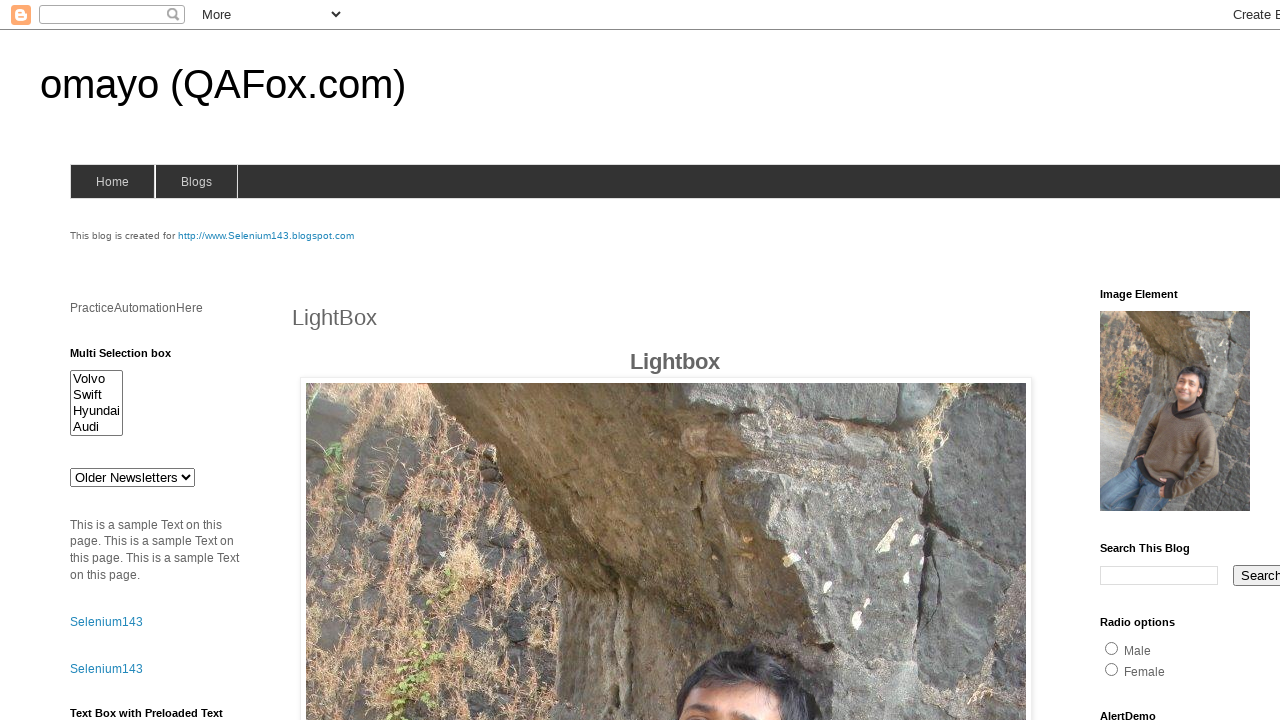

Clicked on lightbox to open it at (666, 360) on #lightbox1
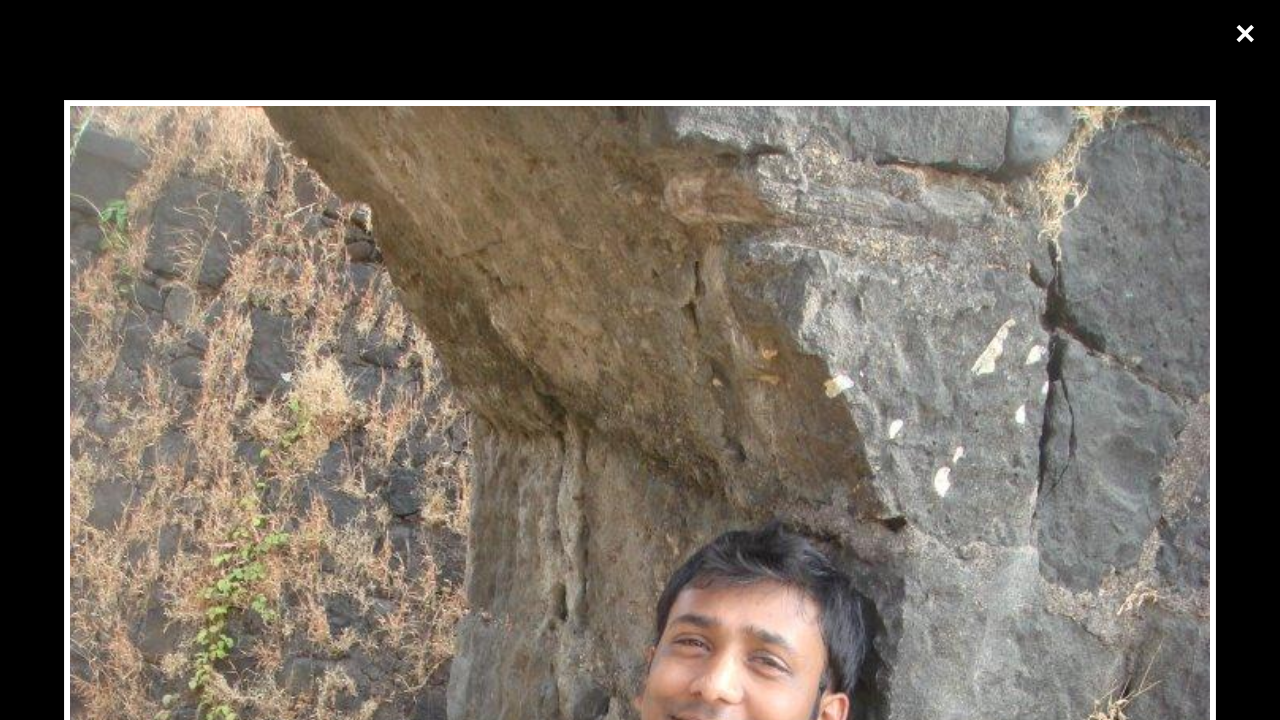

Waited for lightbox modal to appear
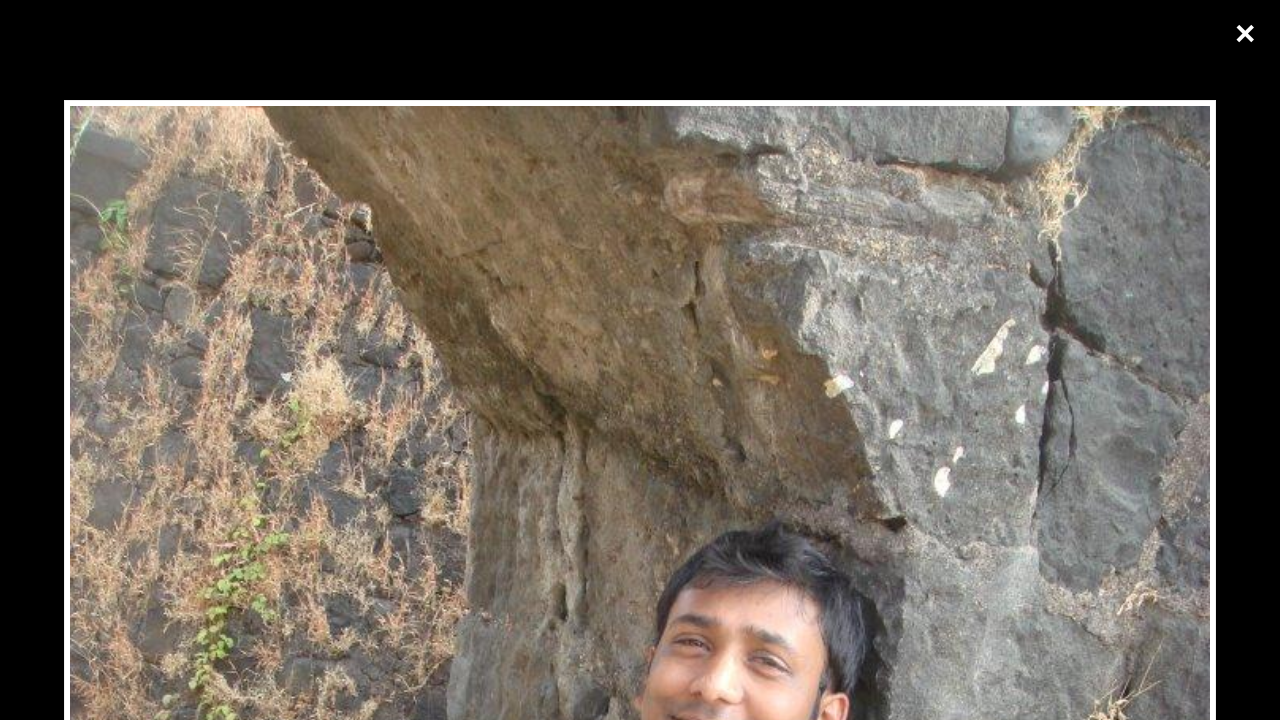

Clicked close button to close lightbox at (1245, 34) on .close.cursor
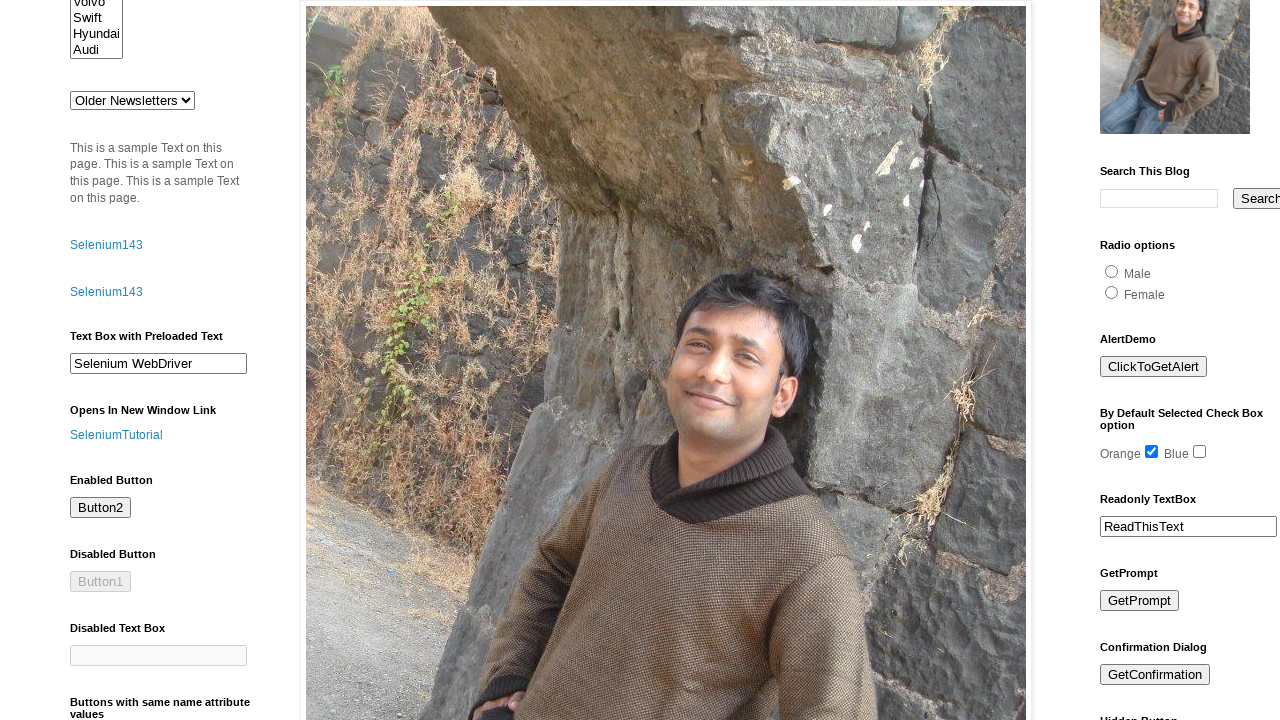

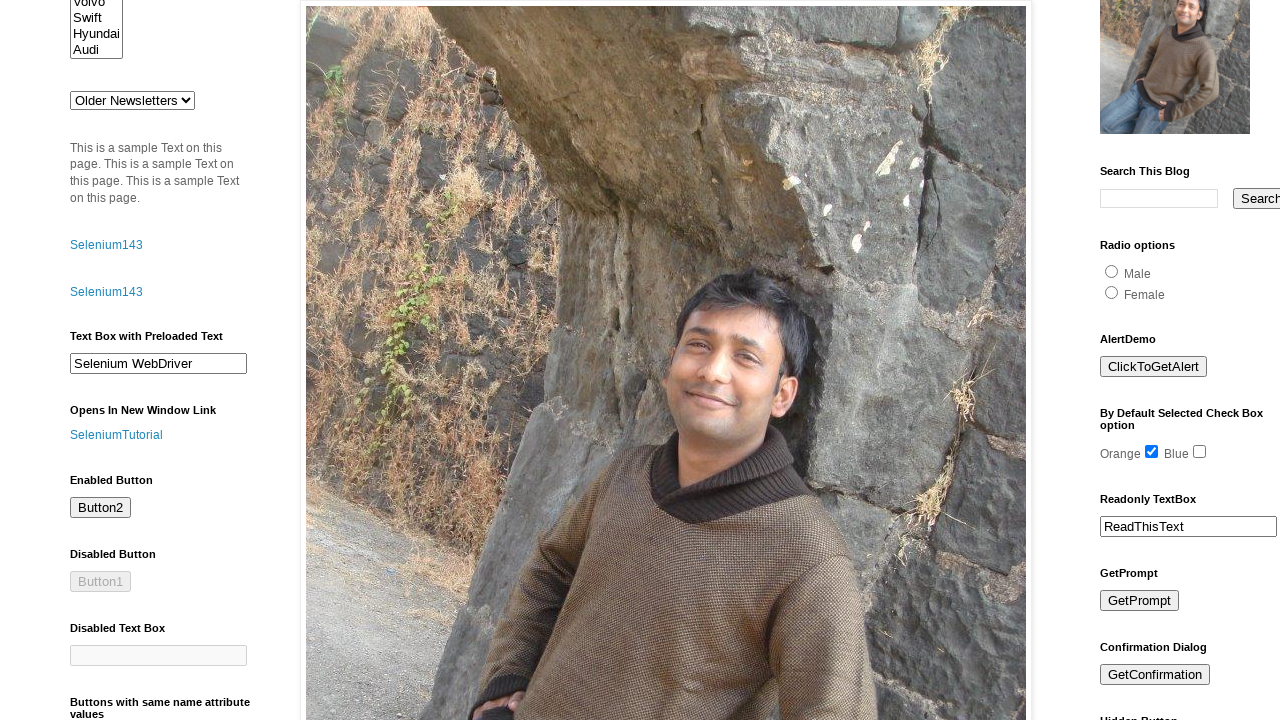